Tests that a todo item is removed when edited to an empty string

Starting URL: https://demo.playwright.dev/todomvc

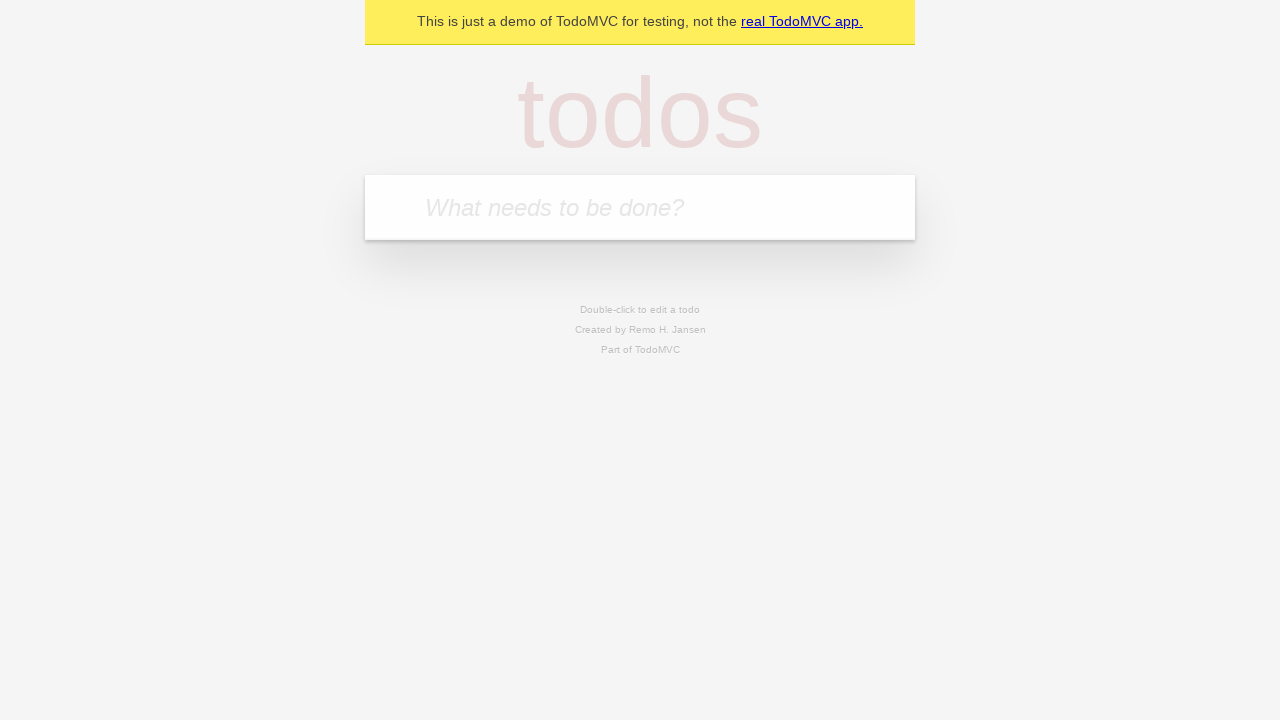

Filled todo input with 'buy some cheese' on internal:attr=[placeholder="What needs to be done?"i]
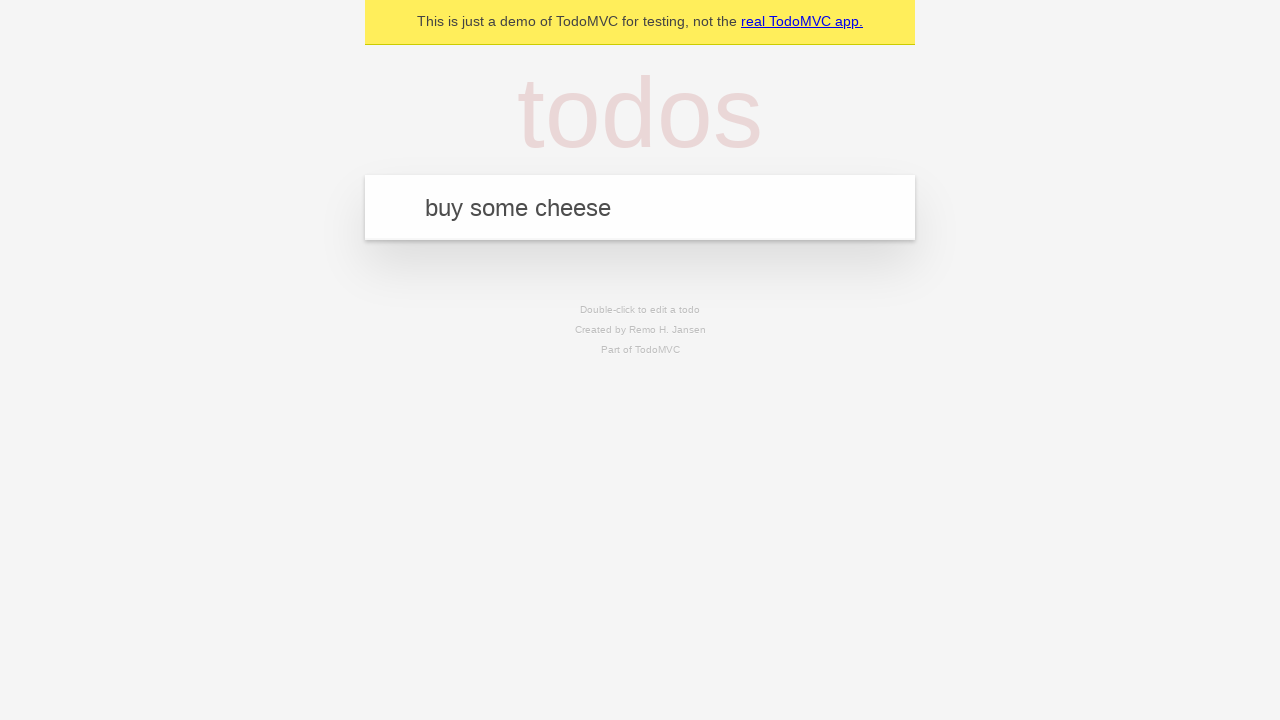

Pressed Enter to add first todo item on internal:attr=[placeholder="What needs to be done?"i]
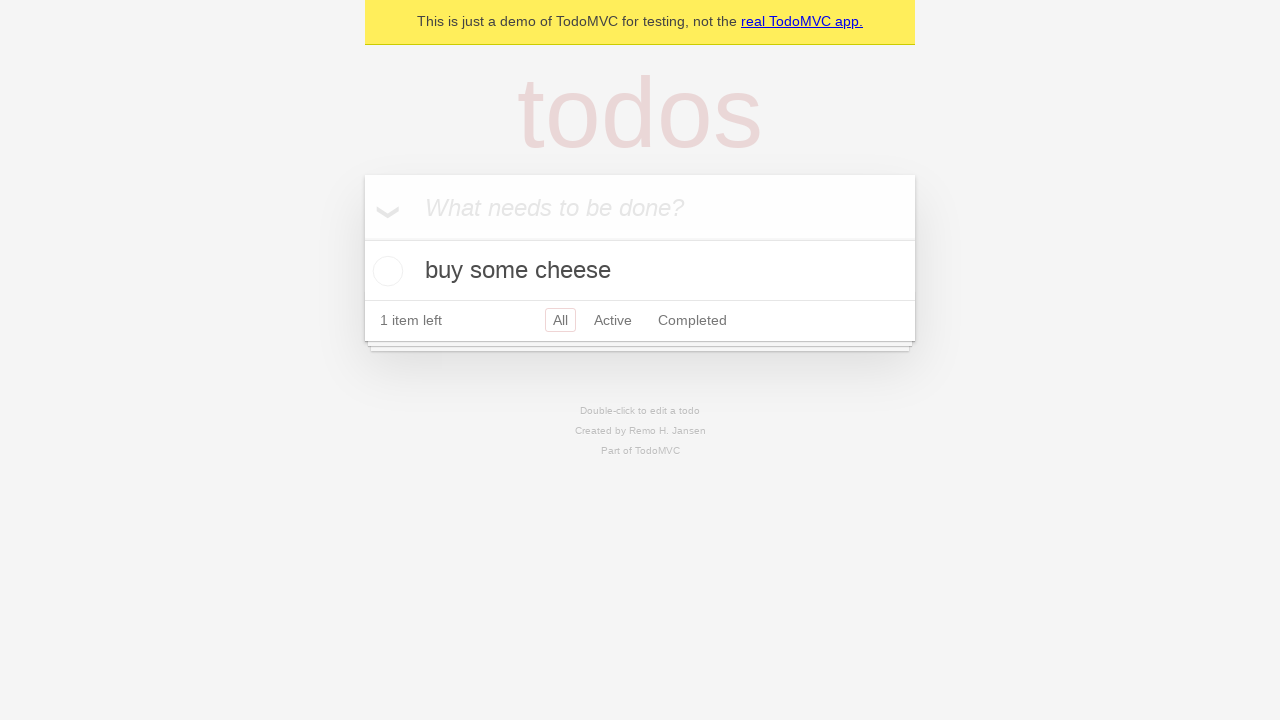

Filled todo input with 'feed the cat' on internal:attr=[placeholder="What needs to be done?"i]
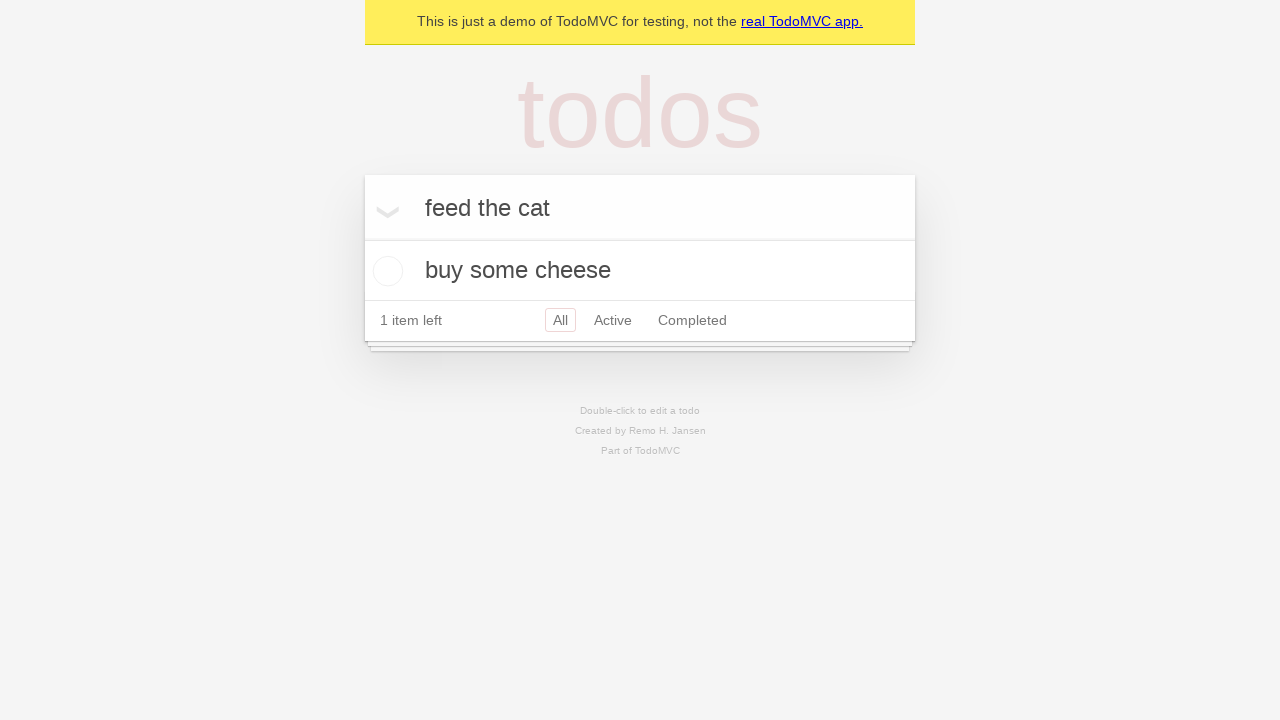

Pressed Enter to add second todo item on internal:attr=[placeholder="What needs to be done?"i]
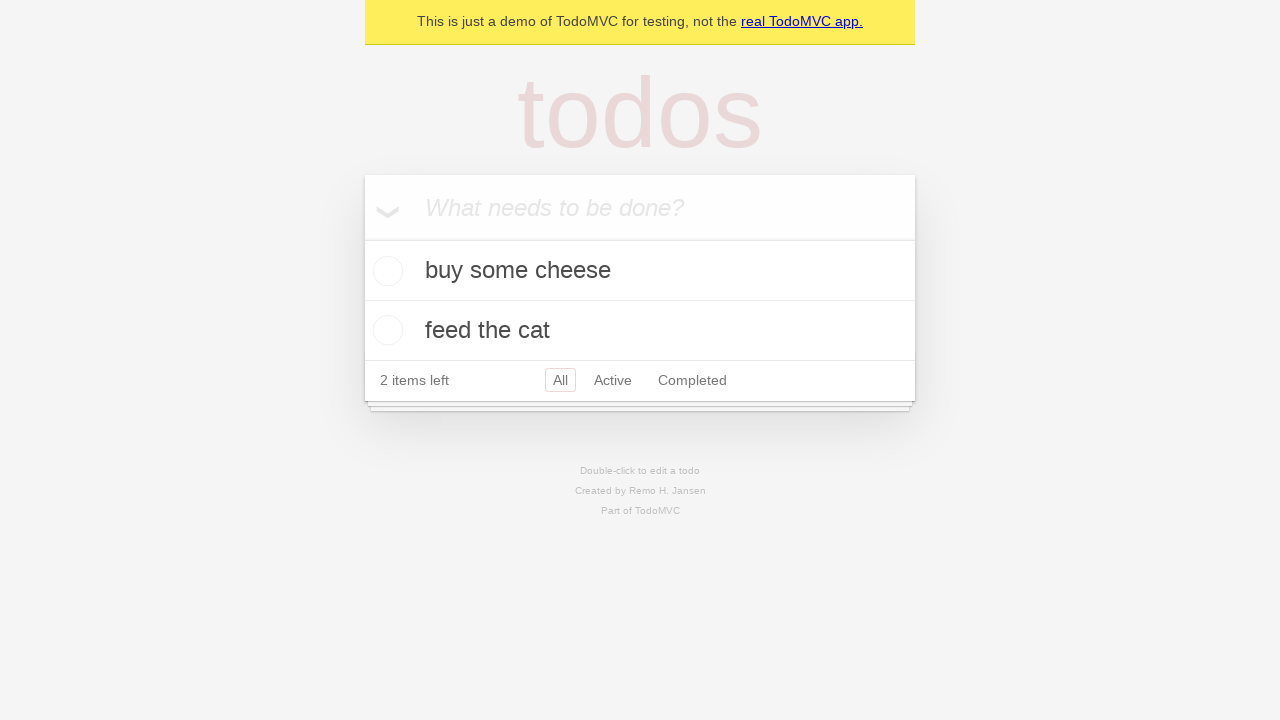

Filled todo input with 'book a doctors appointment' on internal:attr=[placeholder="What needs to be done?"i]
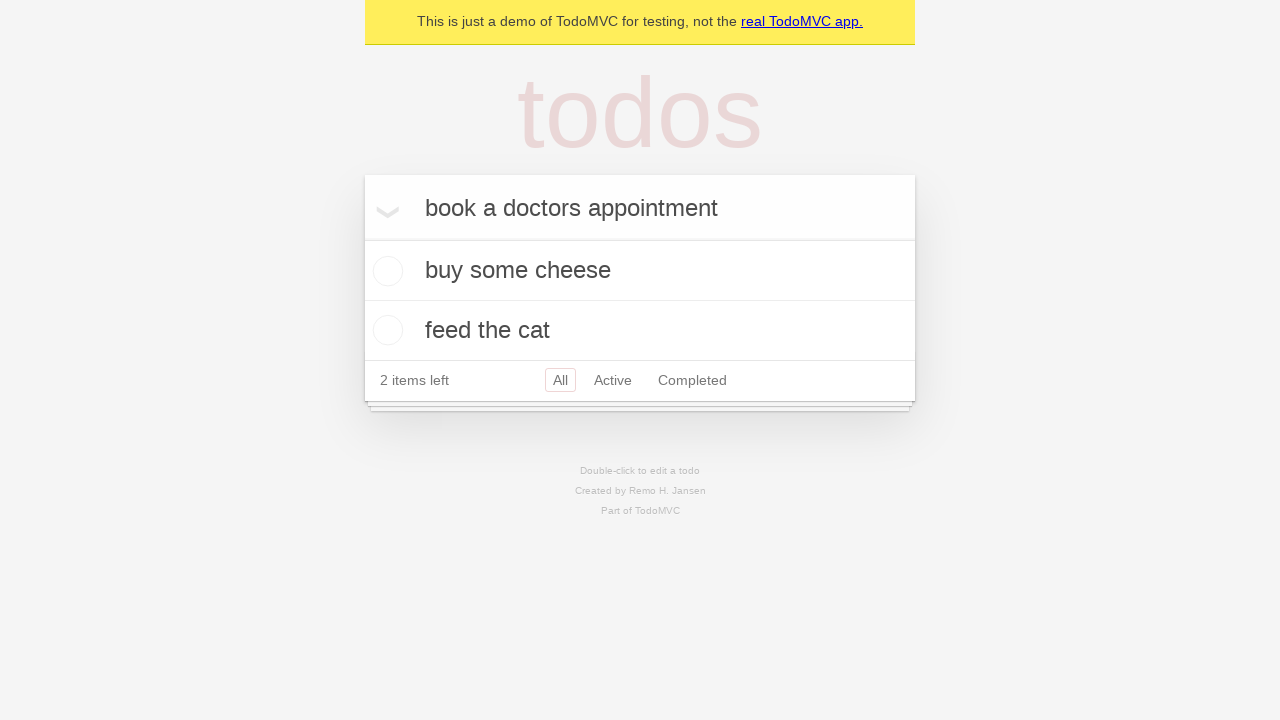

Pressed Enter to add third todo item on internal:attr=[placeholder="What needs to be done?"i]
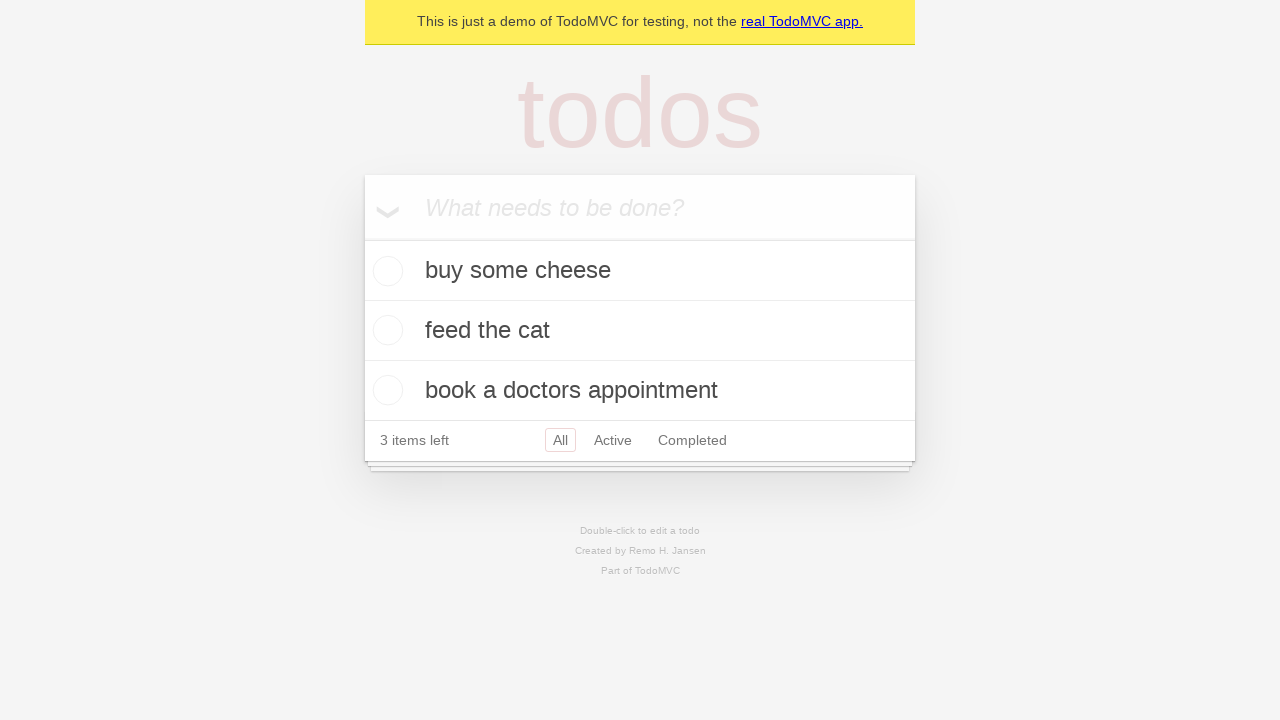

Double-clicked second todo item to enter edit mode at (640, 331) on internal:testid=[data-testid="todo-item"s] >> nth=1
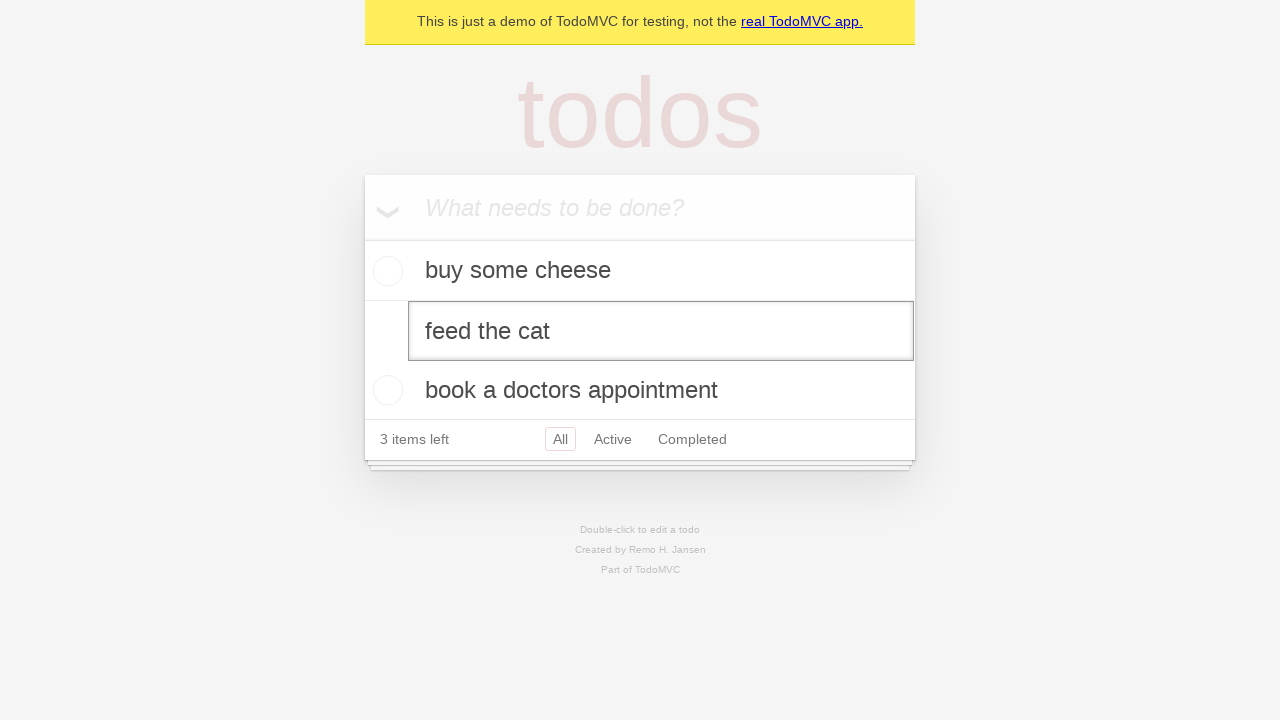

Cleared the edit textbox to empty string on internal:testid=[data-testid="todo-item"s] >> nth=1 >> internal:role=textbox[nam
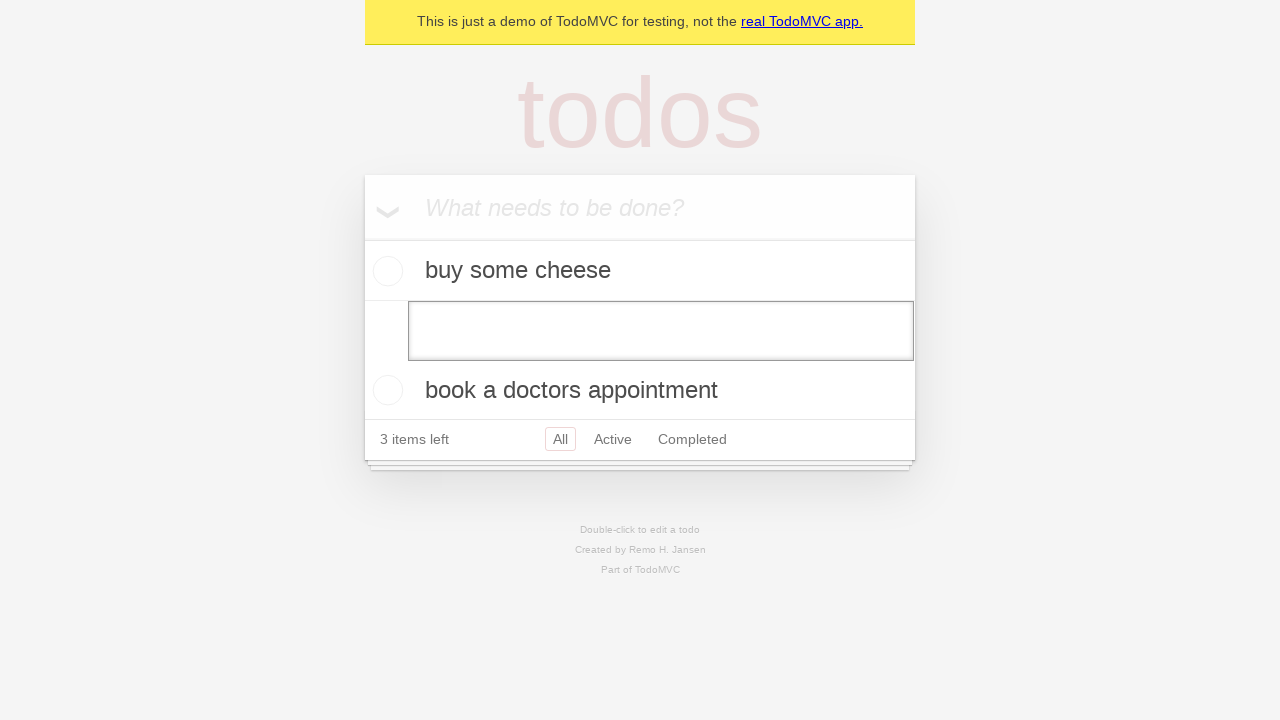

Pressed Enter to save empty text, removing the todo item on internal:testid=[data-testid="todo-item"s] >> nth=1 >> internal:role=textbox[nam
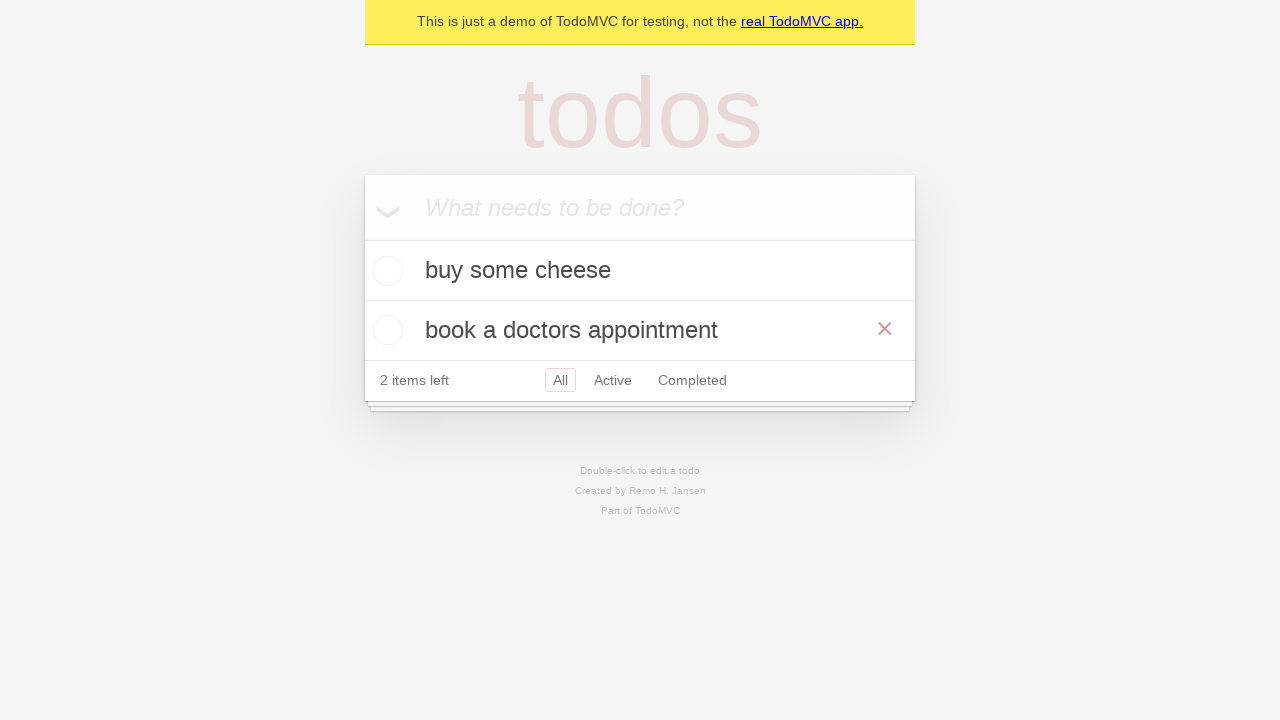

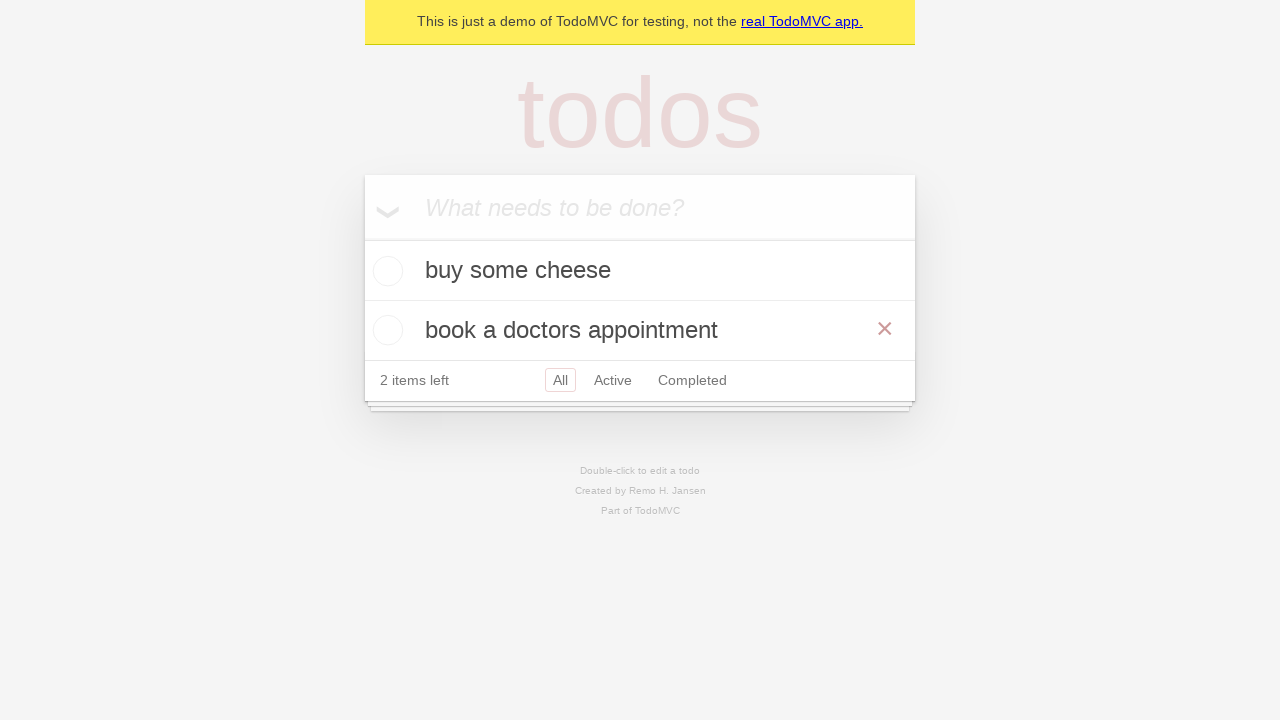